Tests opening a new browser tab by clicking a button and switching to the new tab

Starting URL: https://demoqa.com/browser-windows

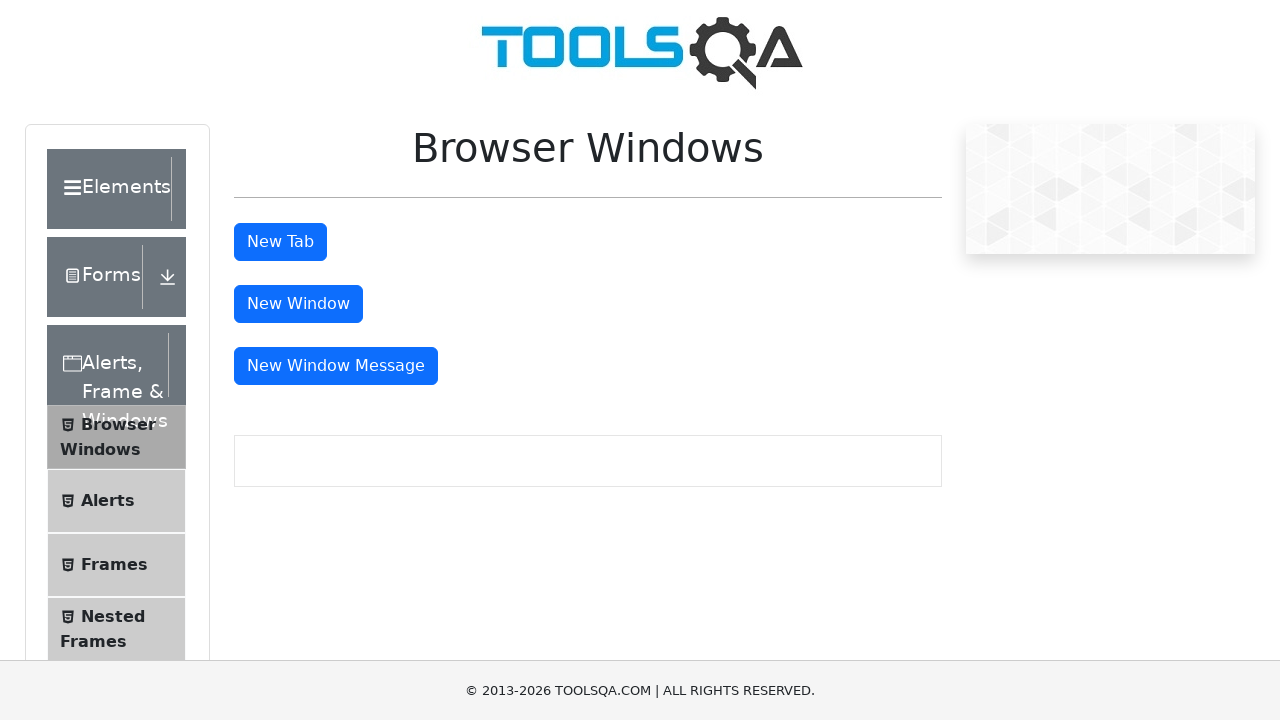

Waited for 'New Tab' button to be available
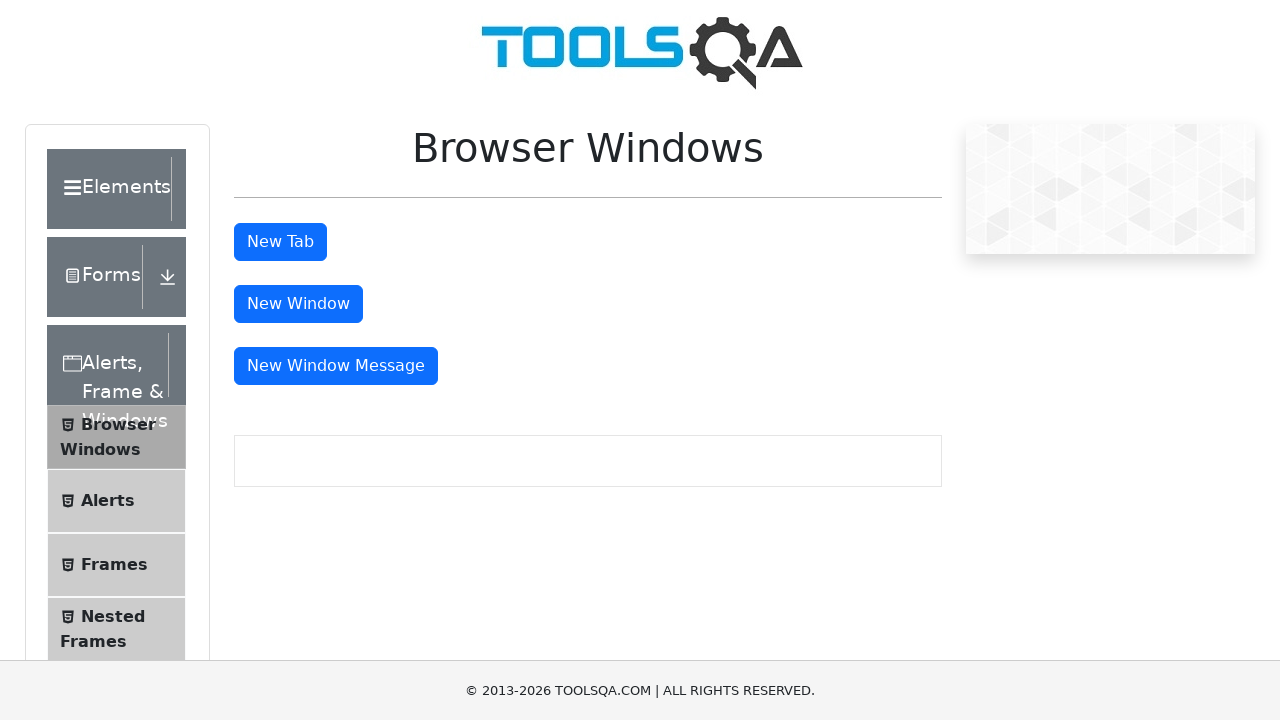

Clicked 'New Tab' button to open a new browser tab at (280, 242) on #tabButton
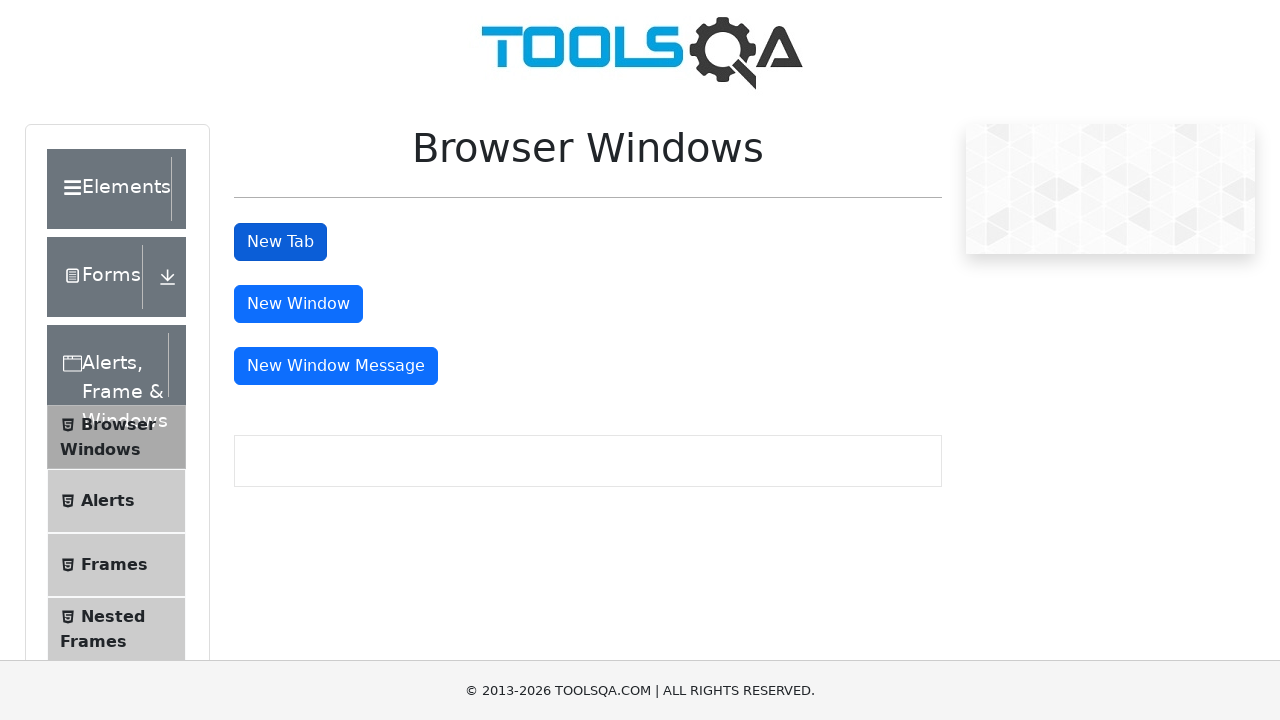

New tab opened and page loaded
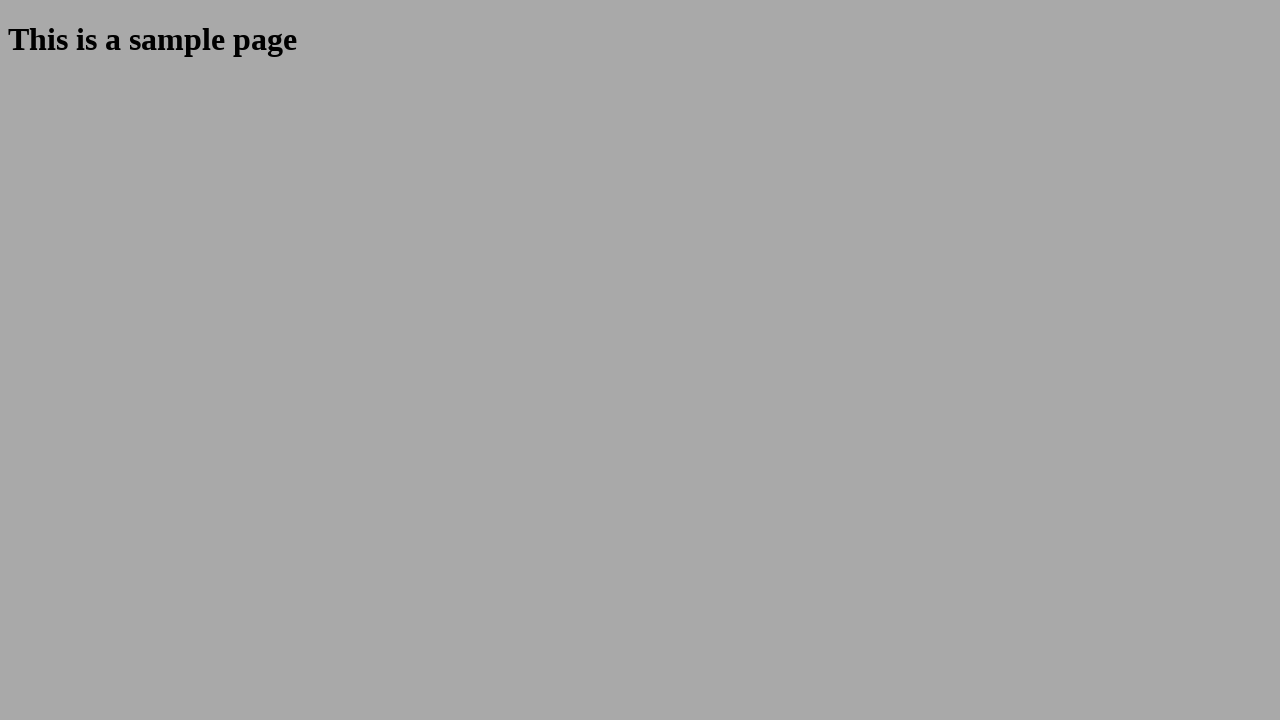

Verified sample heading element is present in new tab
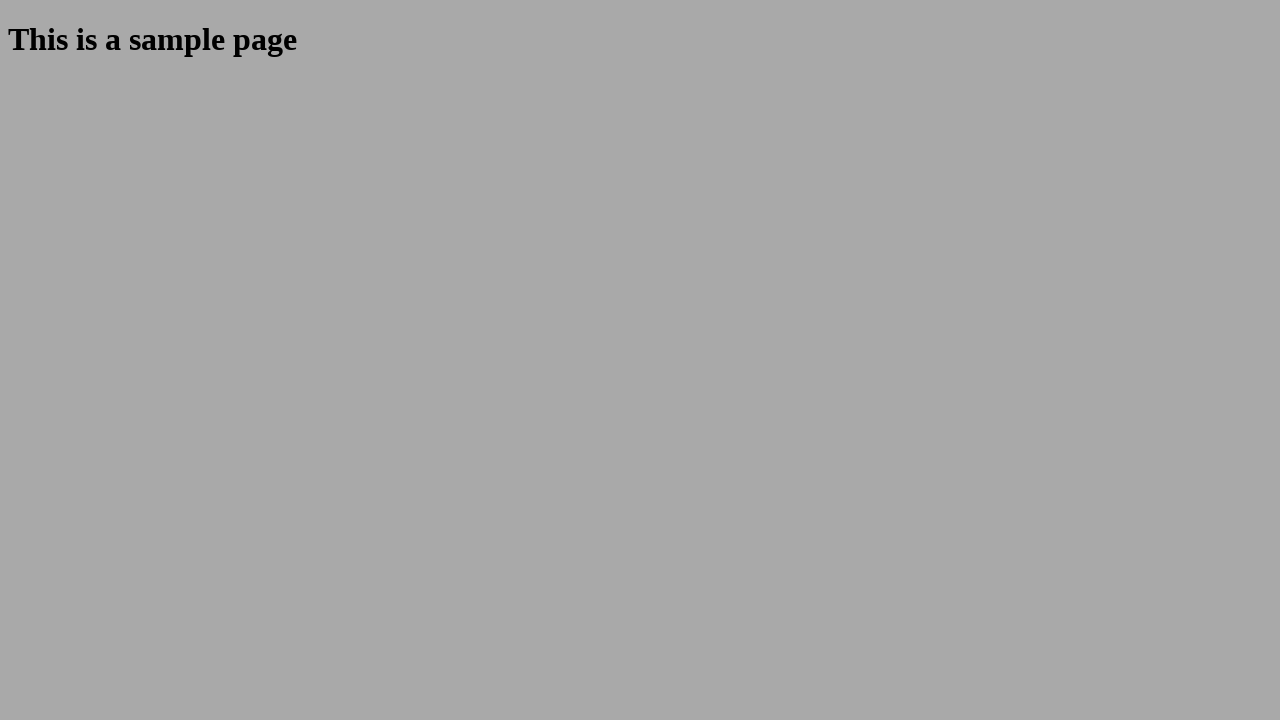

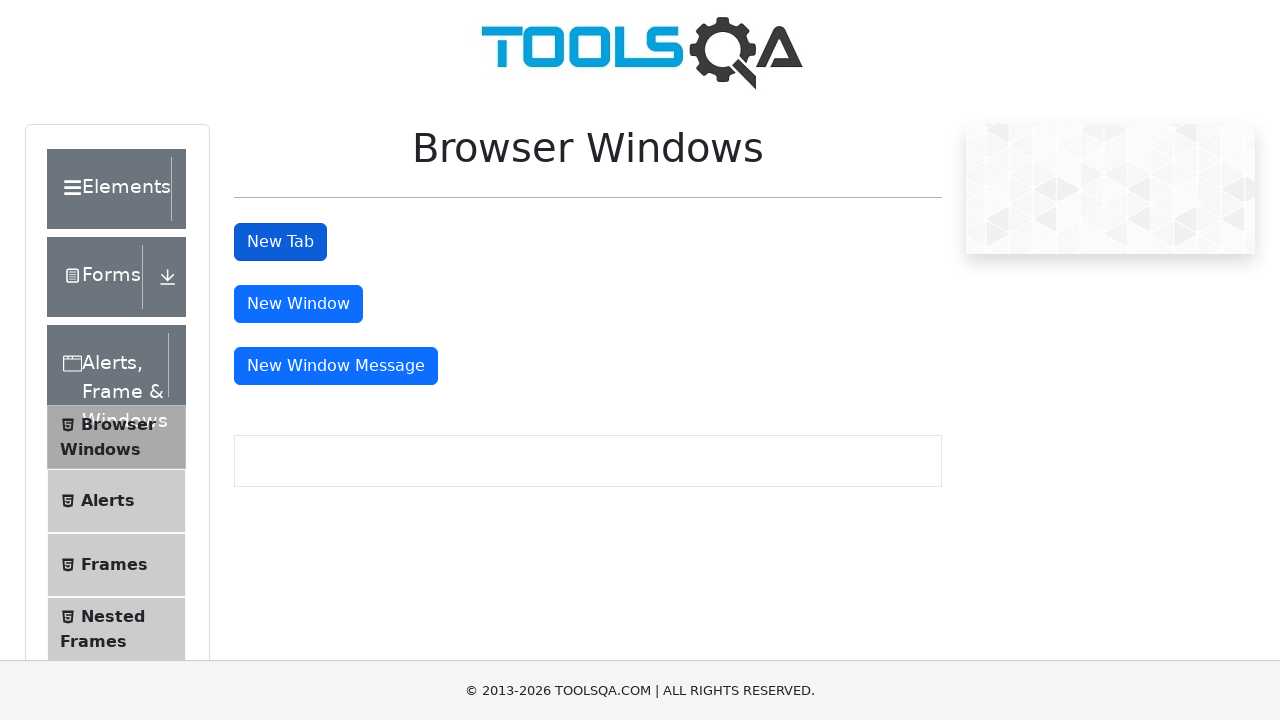